Tests sending a SPACE key press to a specific input element and verifies the page displays the correct key that was pressed

Starting URL: http://the-internet.herokuapp.com/key_presses

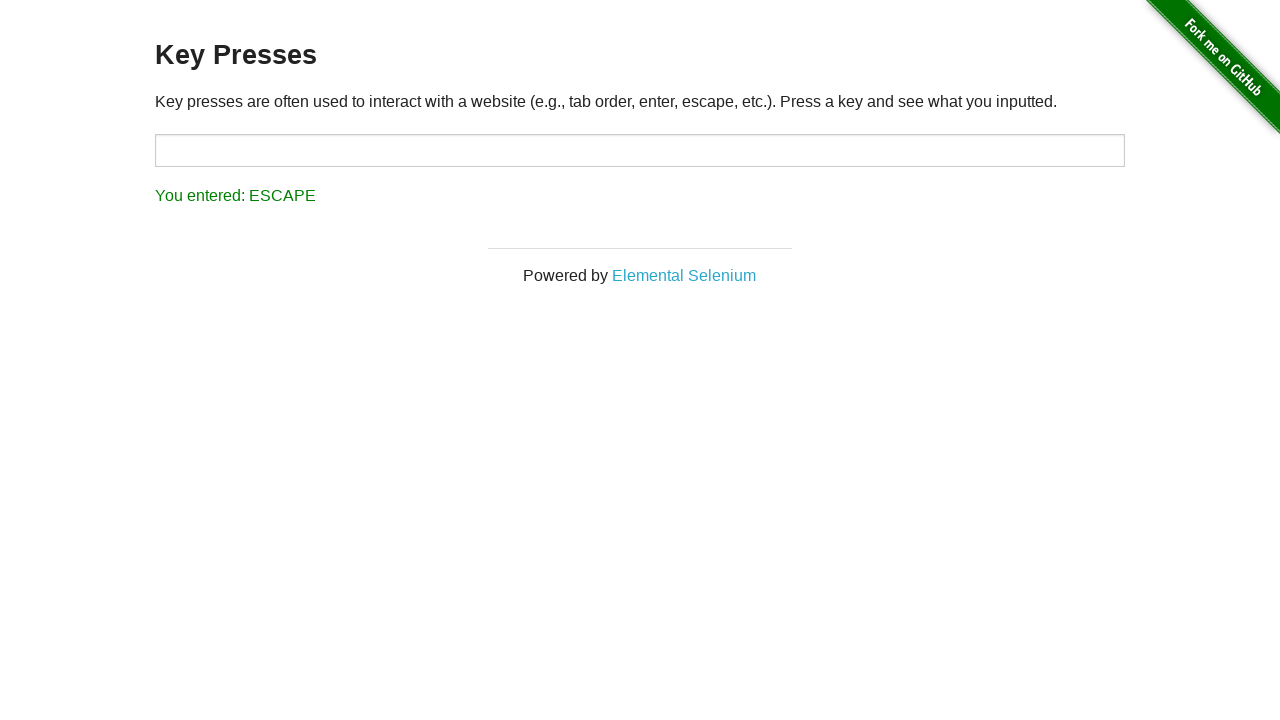

Pressed SPACE key on target input element on #target
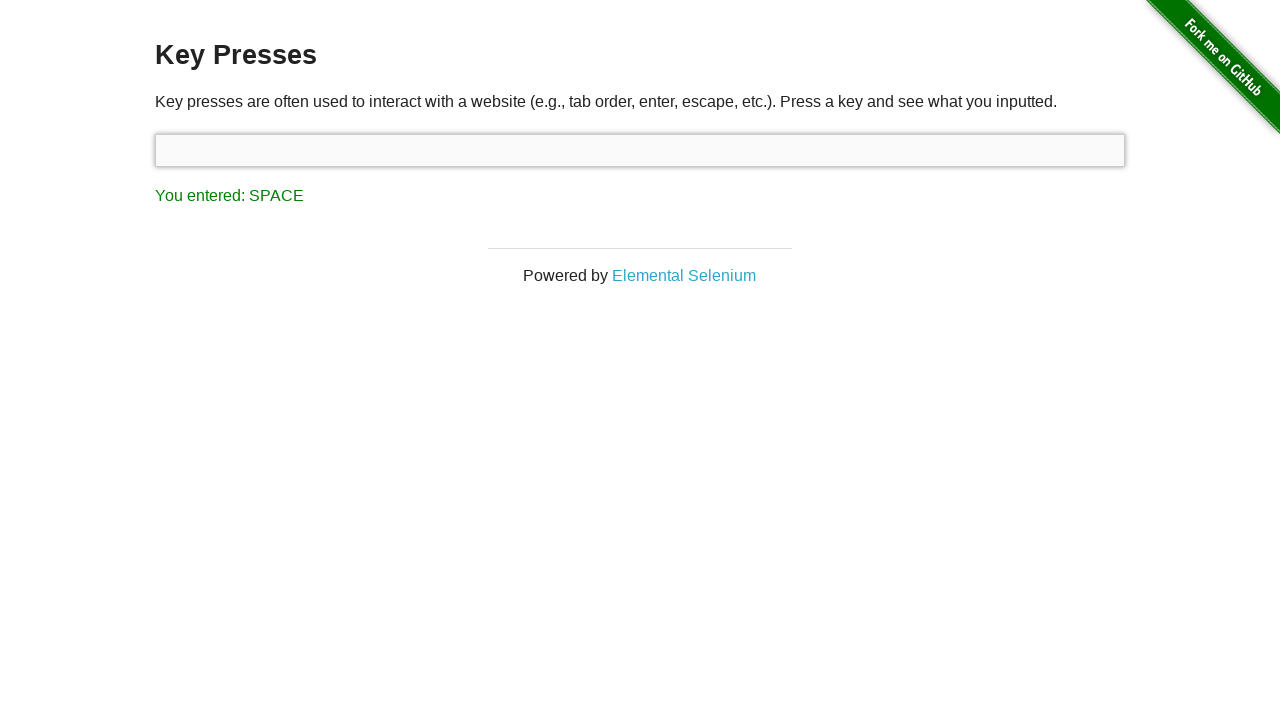

Waited for result element to appear
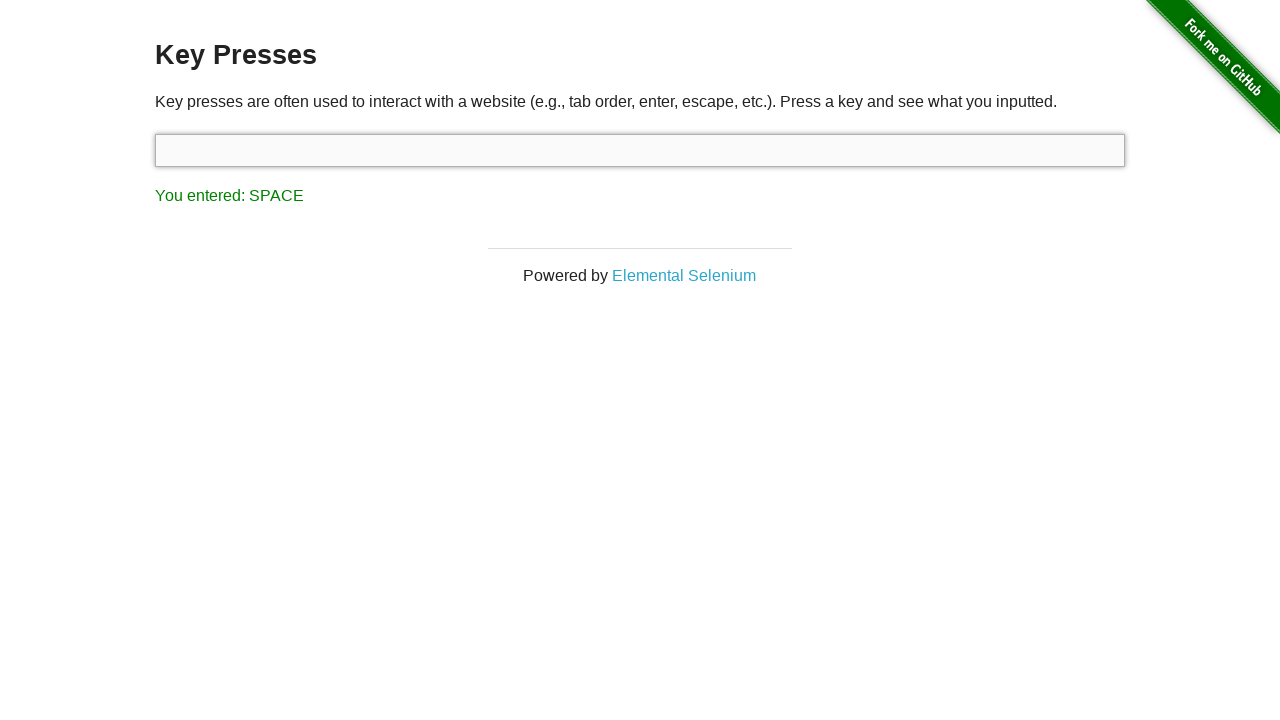

Retrieved result text content
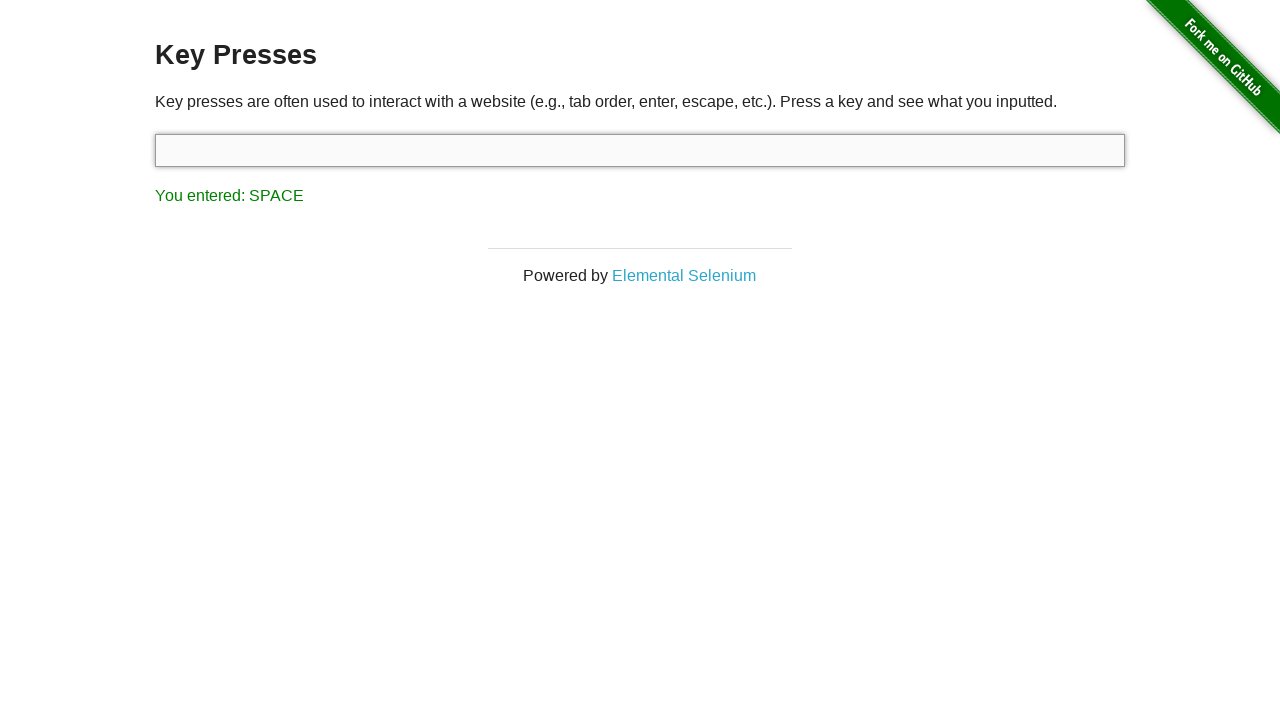

Asserted result text matches 'You entered: SPACE'
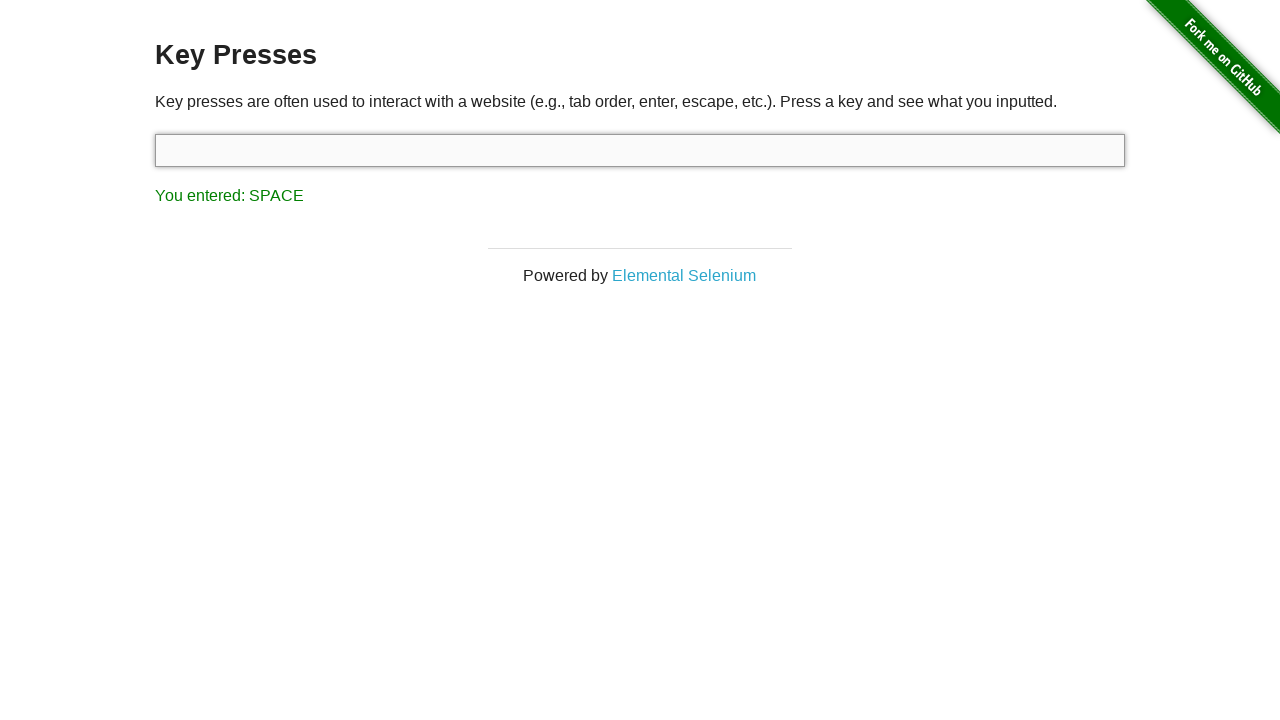

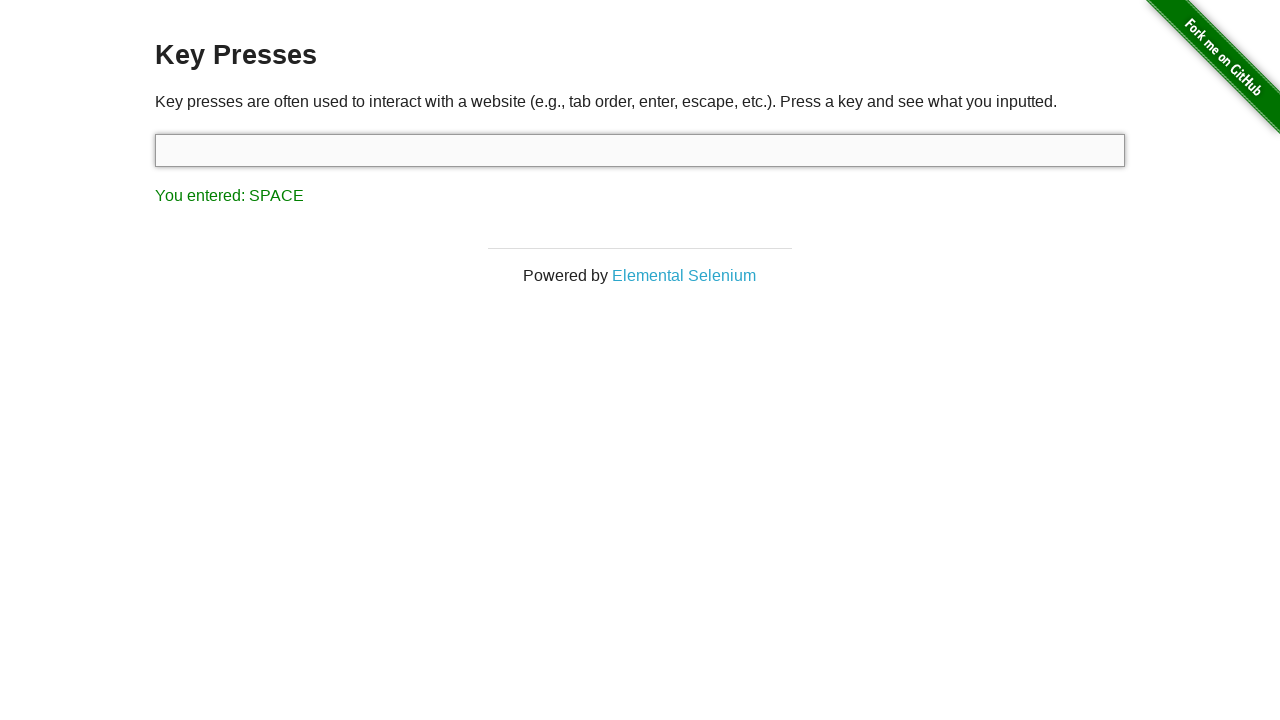